Tests scrolling functionality by navigating to Grammarly's plagiarism checker page and scrolling to the bottom of the page using JavaScript execution.

Starting URL: https://www.grammarly.com/plagiarism_checker

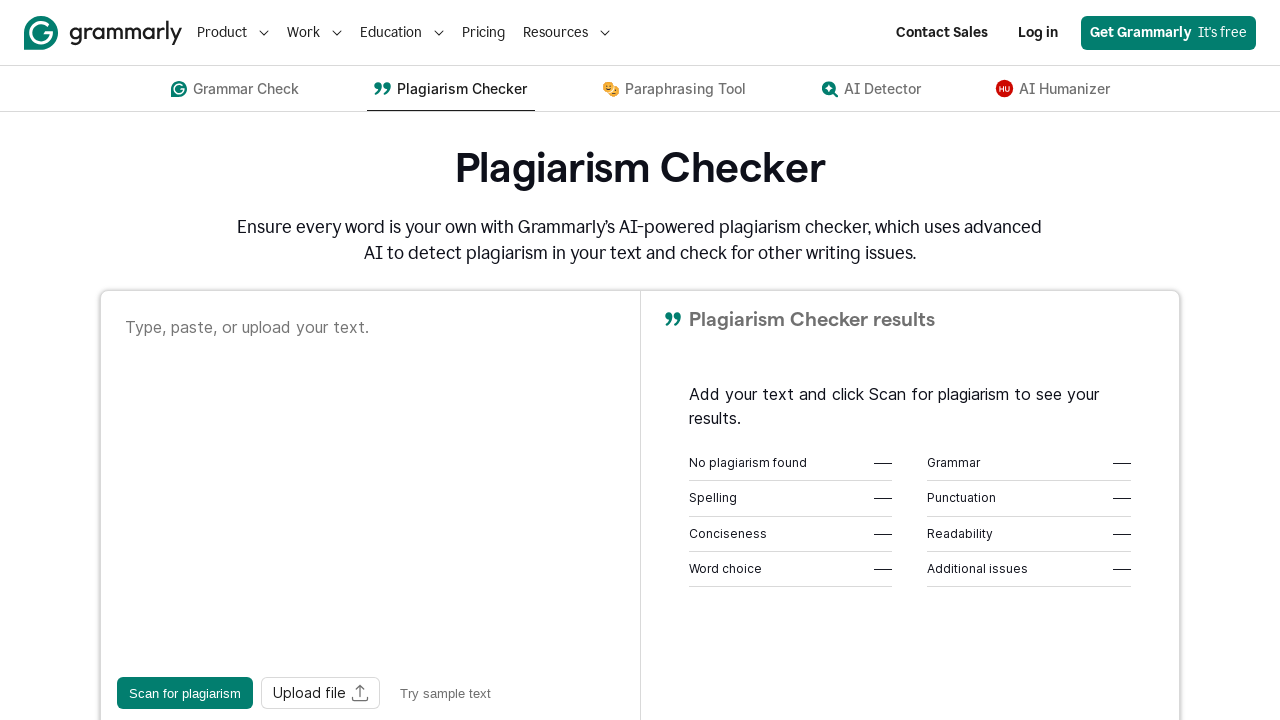

Navigated to Grammarly plagiarism checker page
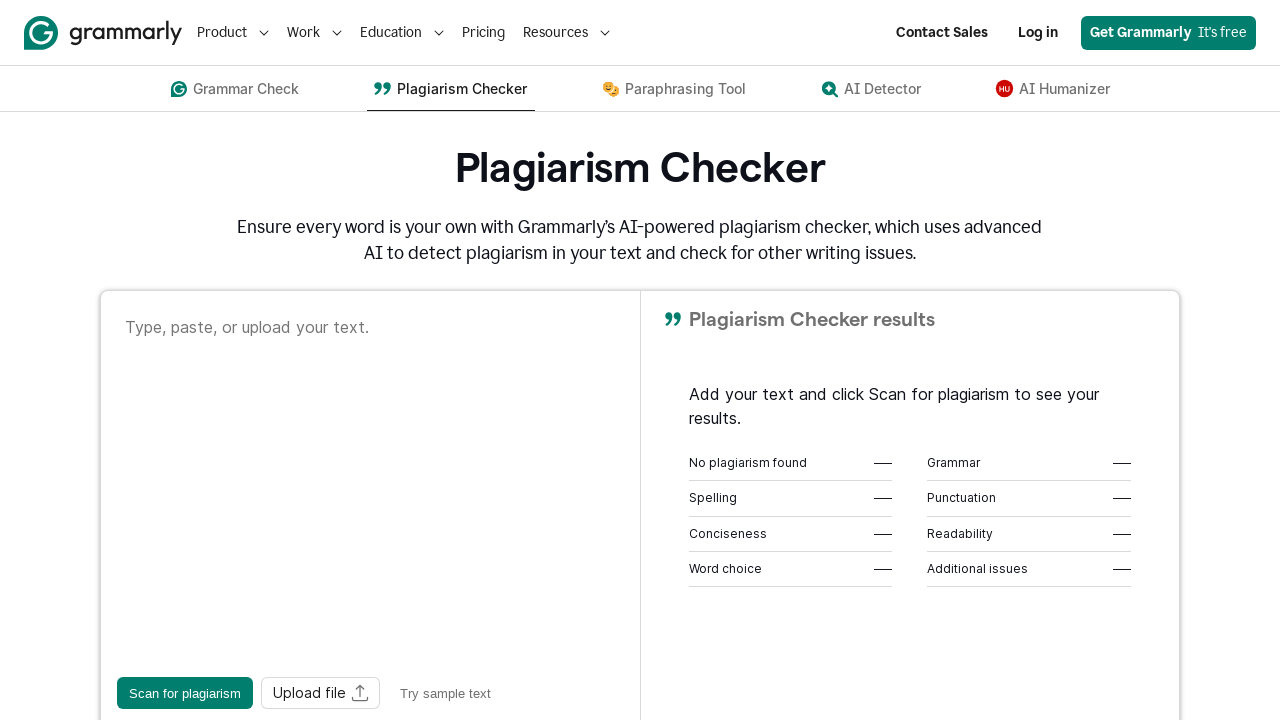

Scrolled to the bottom of the page using JavaScript
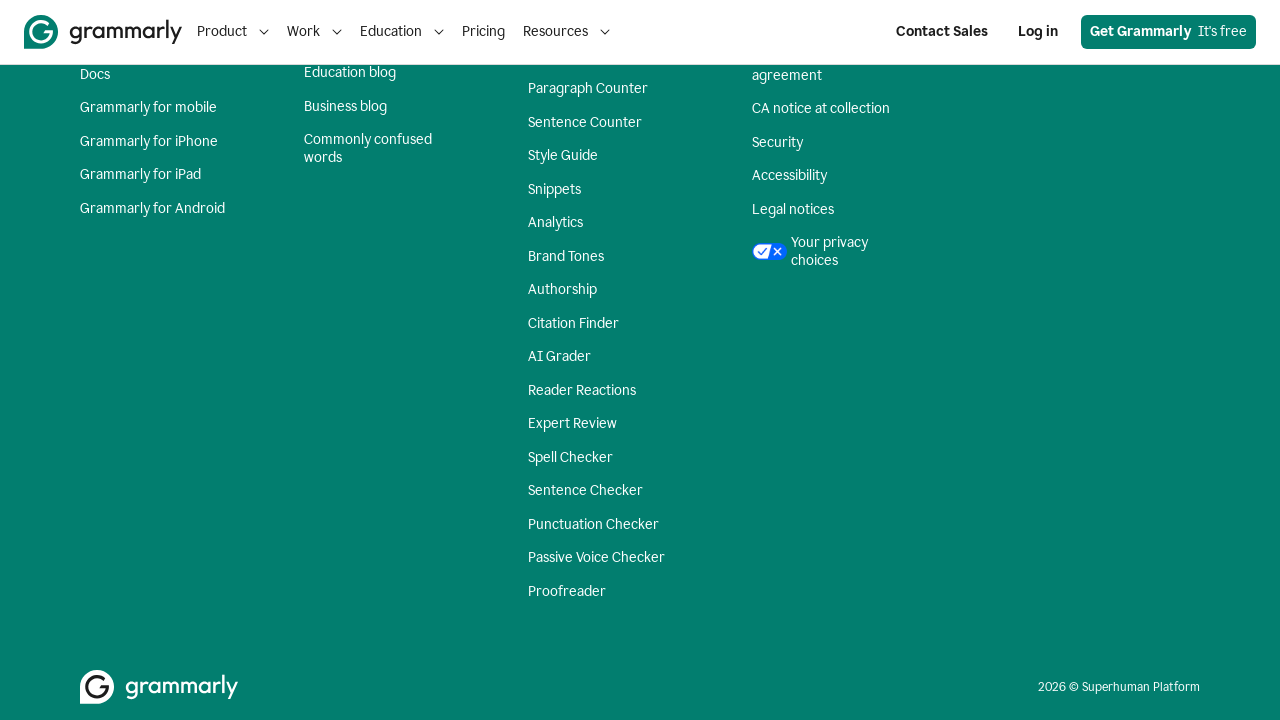

Waited 1 second for lazy-loaded content to appear
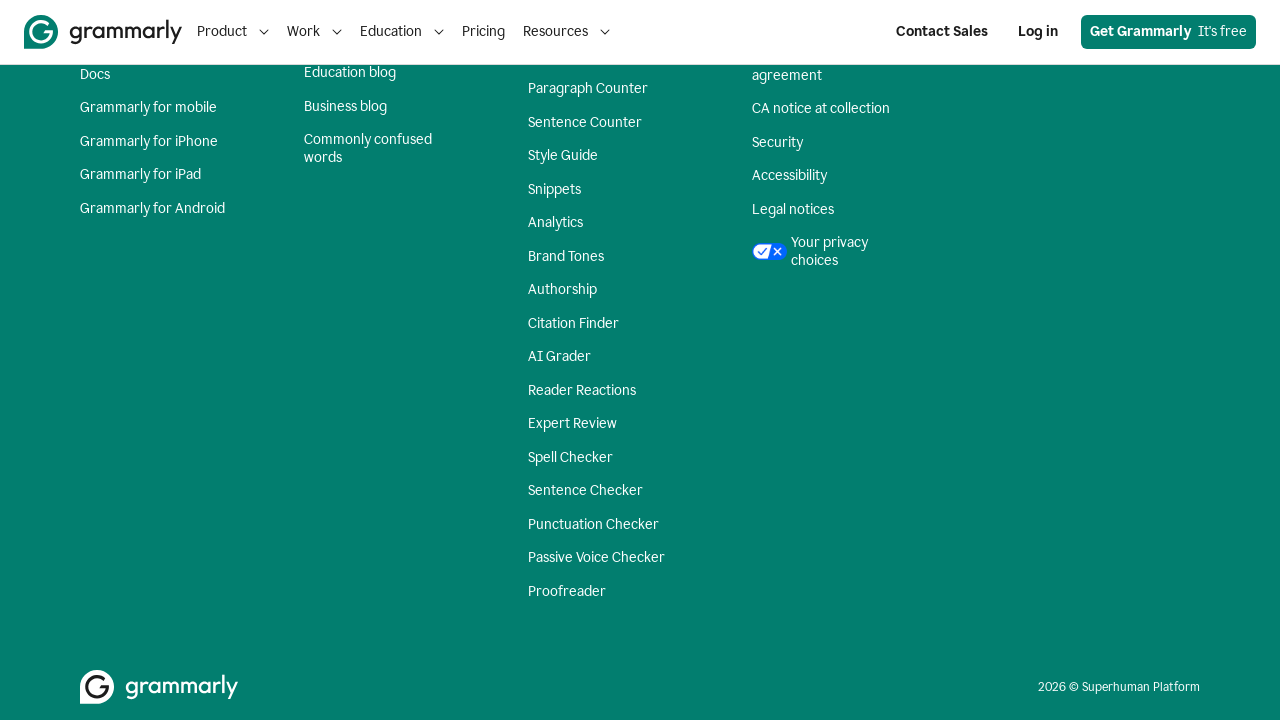

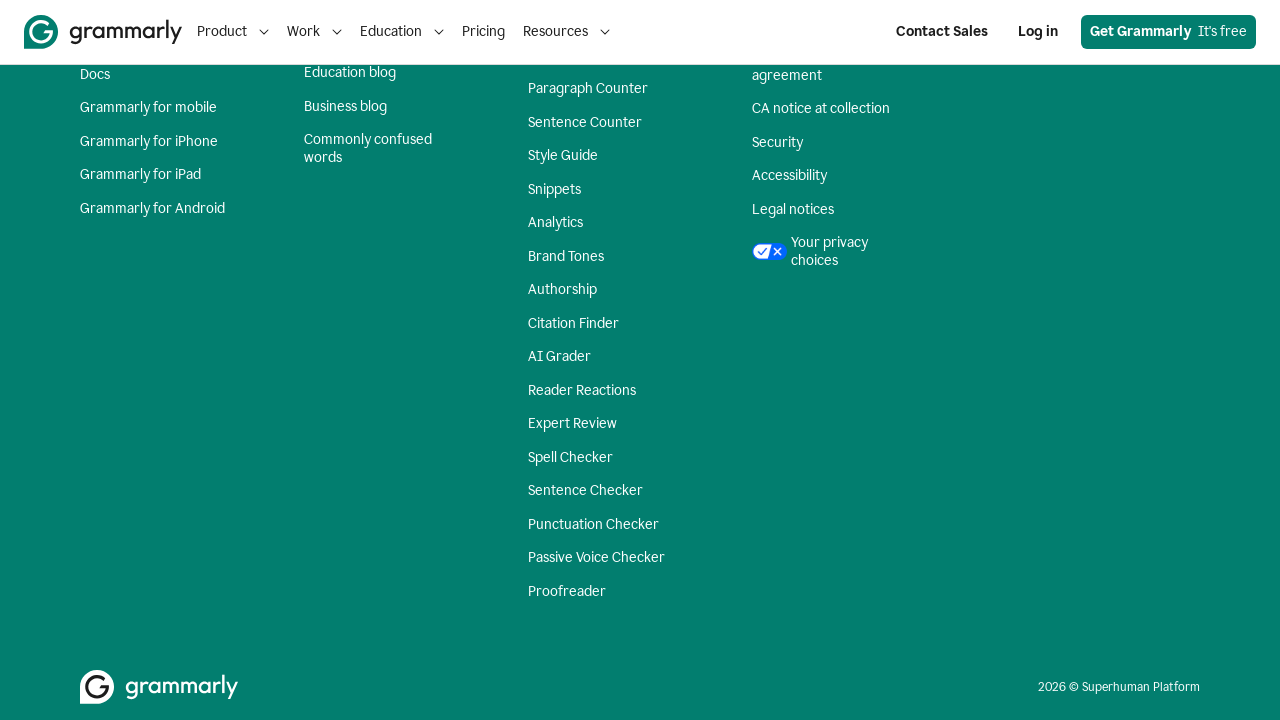